Tests the shopping cart functionality by navigating to shop, adding a product with quantity 2 to cart, verifying the cart contents, then removing the item and verifying the cart is empty.

Starting URL: http://cms.demo.katalon.com/

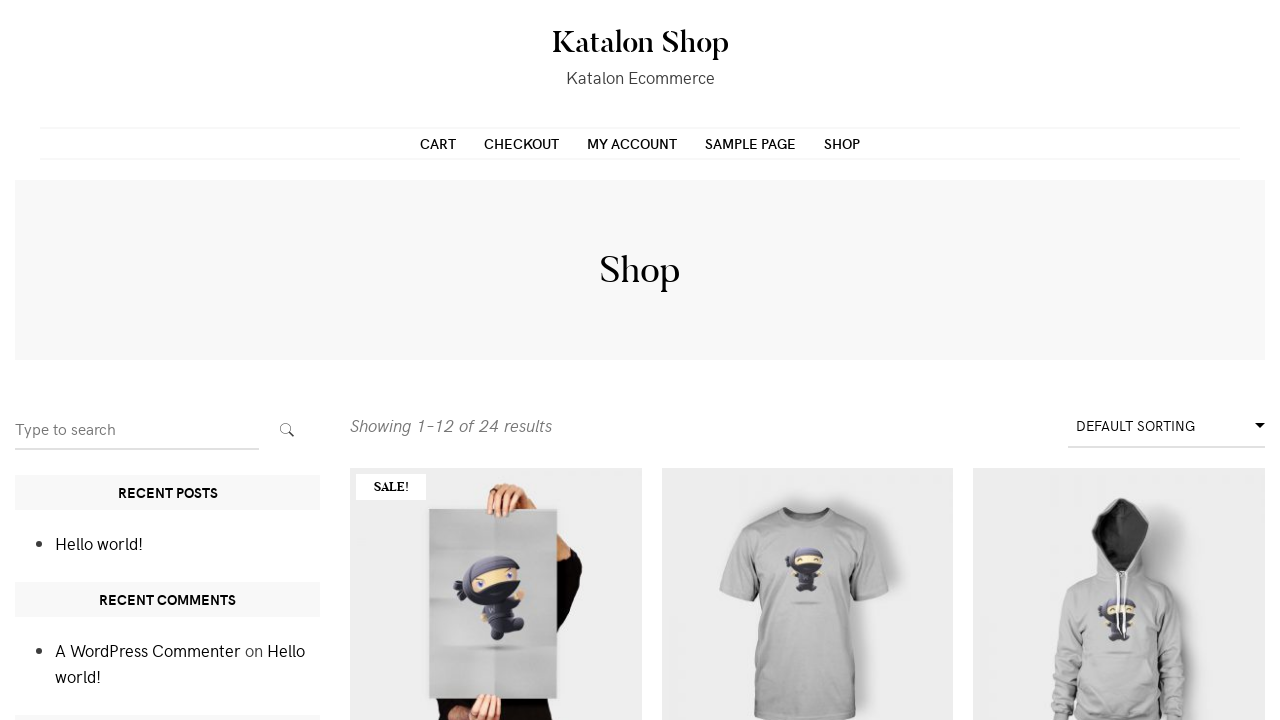

Clicked Shop link in navigation at (640, 42) on a:has-text('Shop')
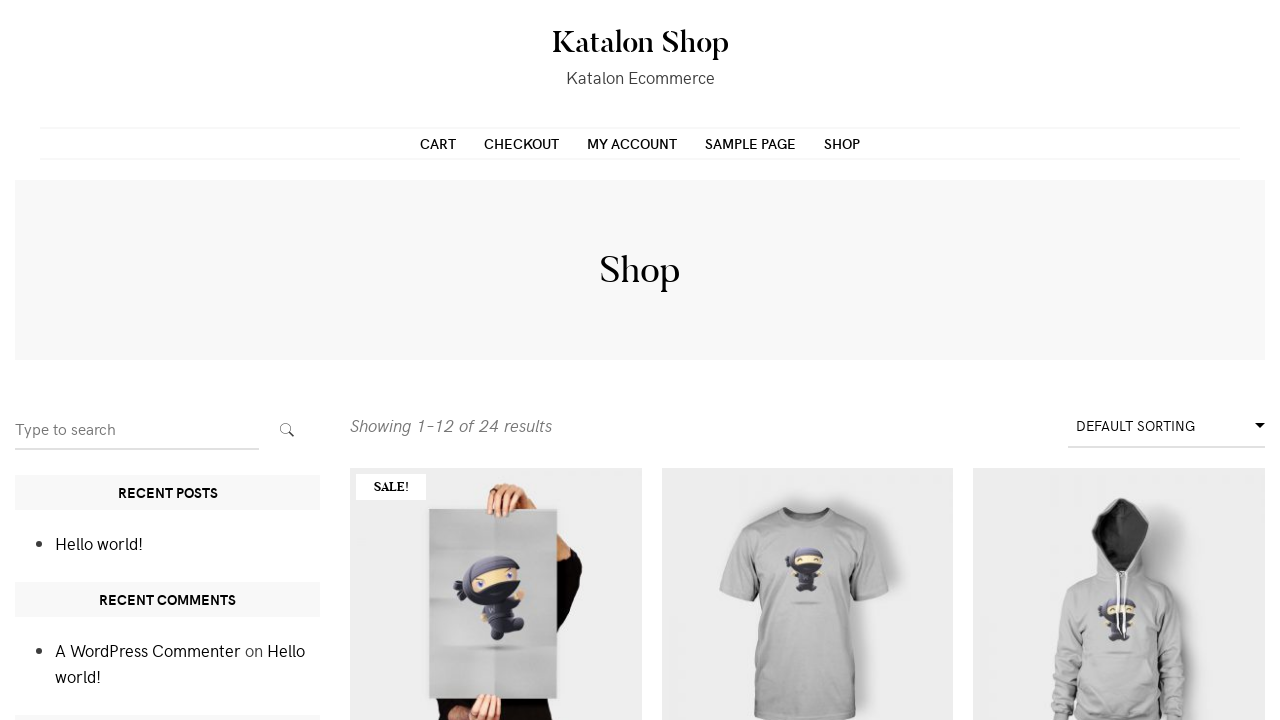

Shop page loaded (networkidle)
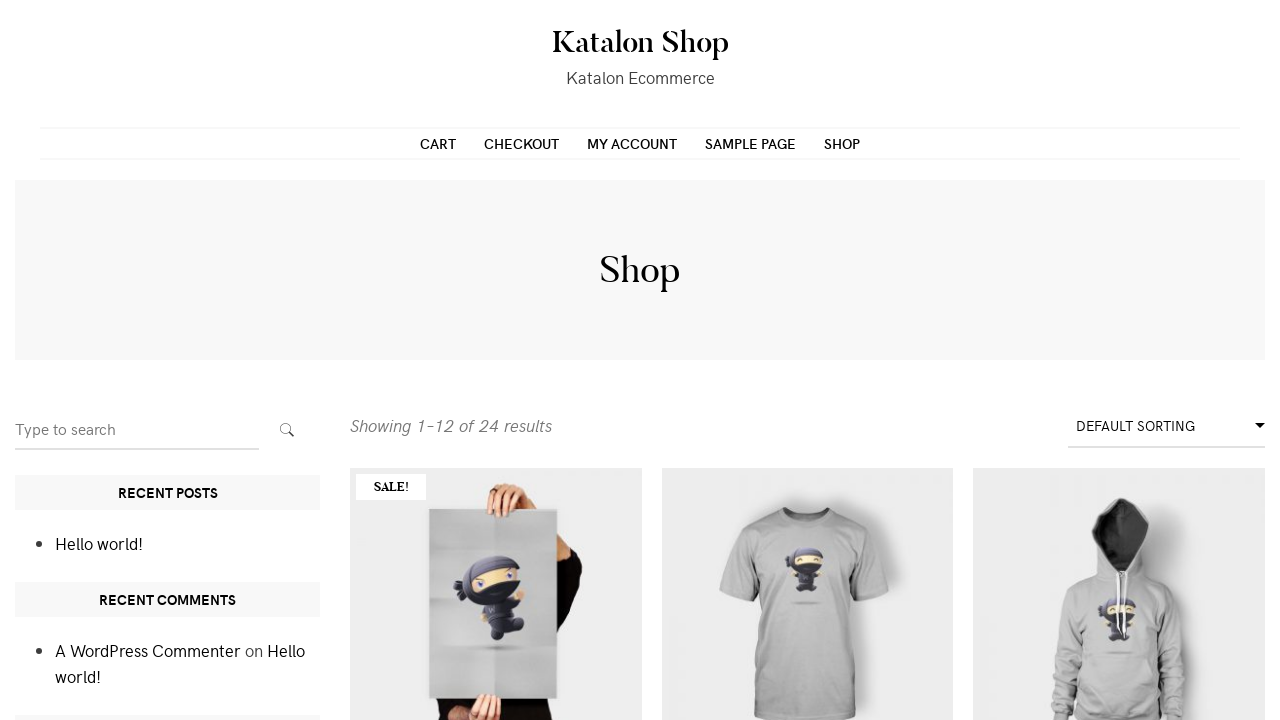

Clicked on first product (Flying Ninja) at (496, 574) on .products .product:first-child a.woocommerce-LoopProduct-link
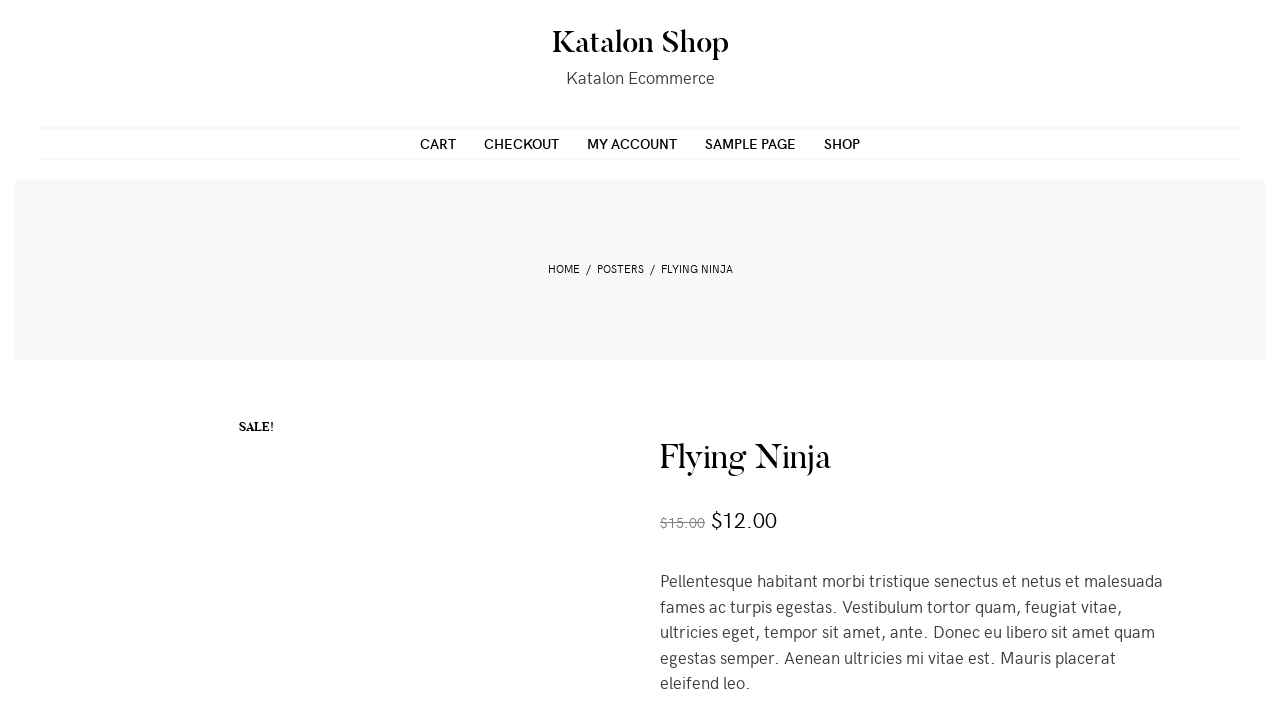

Product page loaded (networkidle)
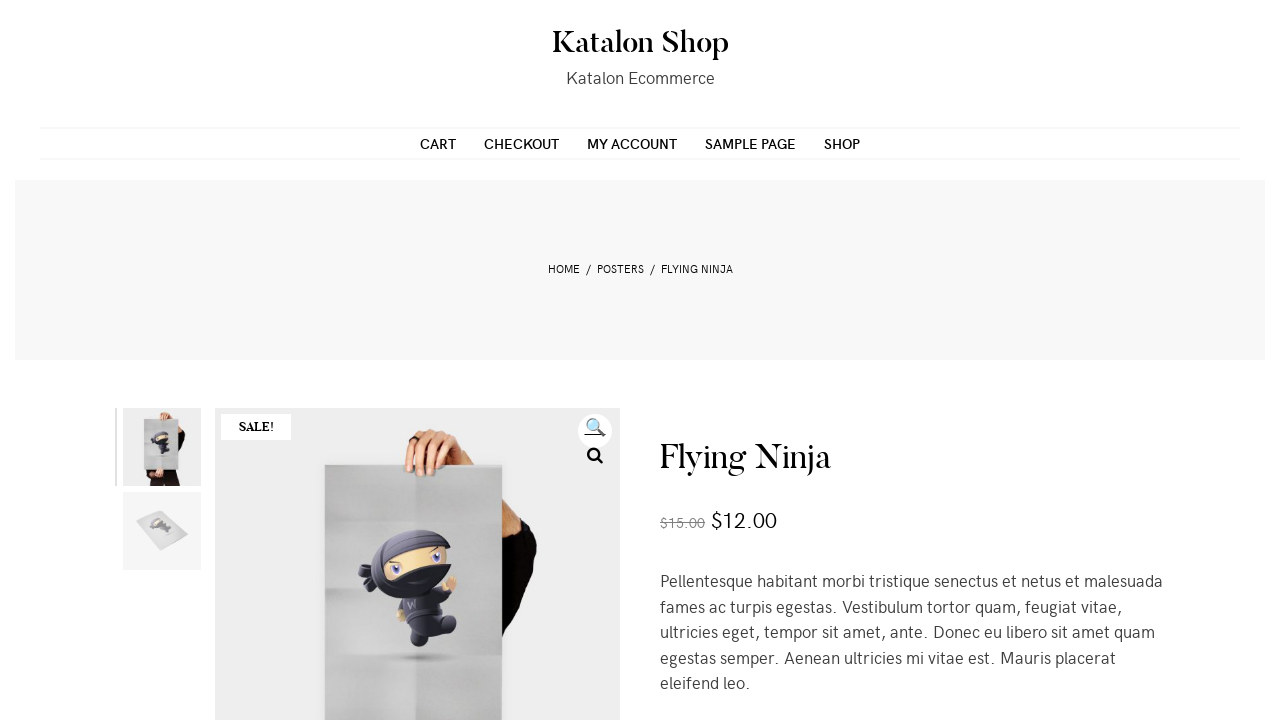

Cleared quantity field on input.qty
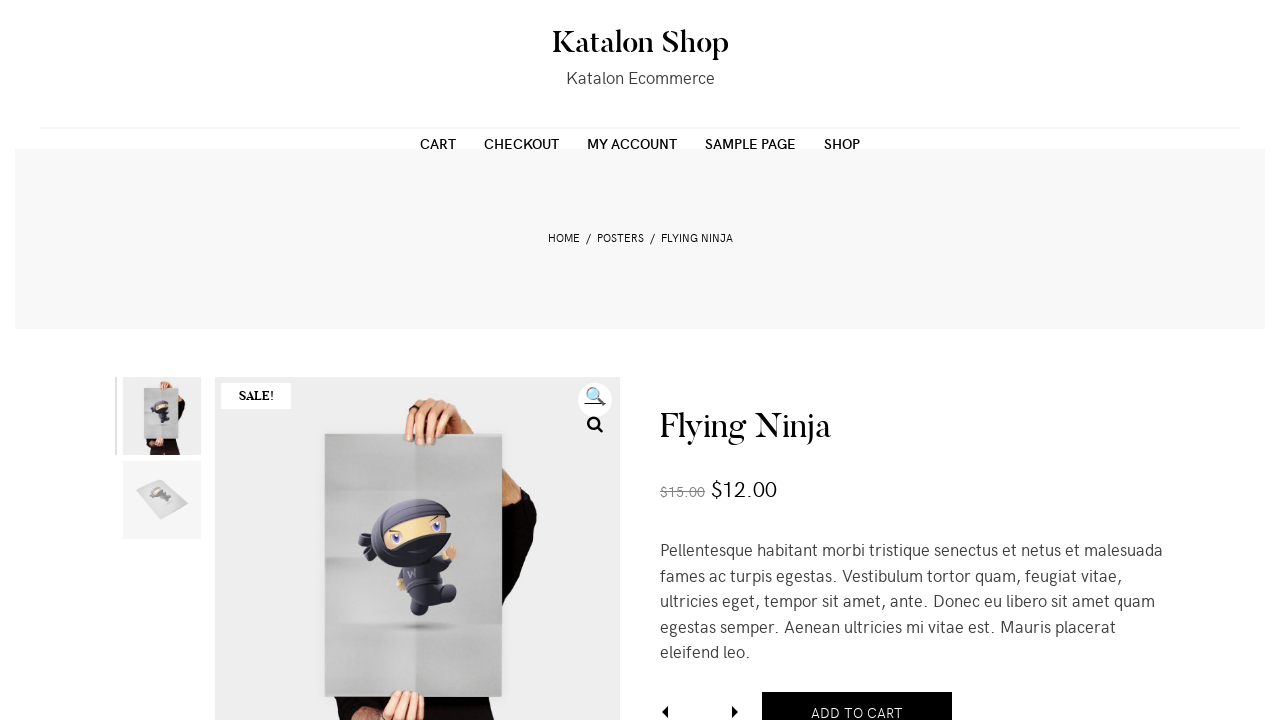

Set quantity to 2 on input.qty
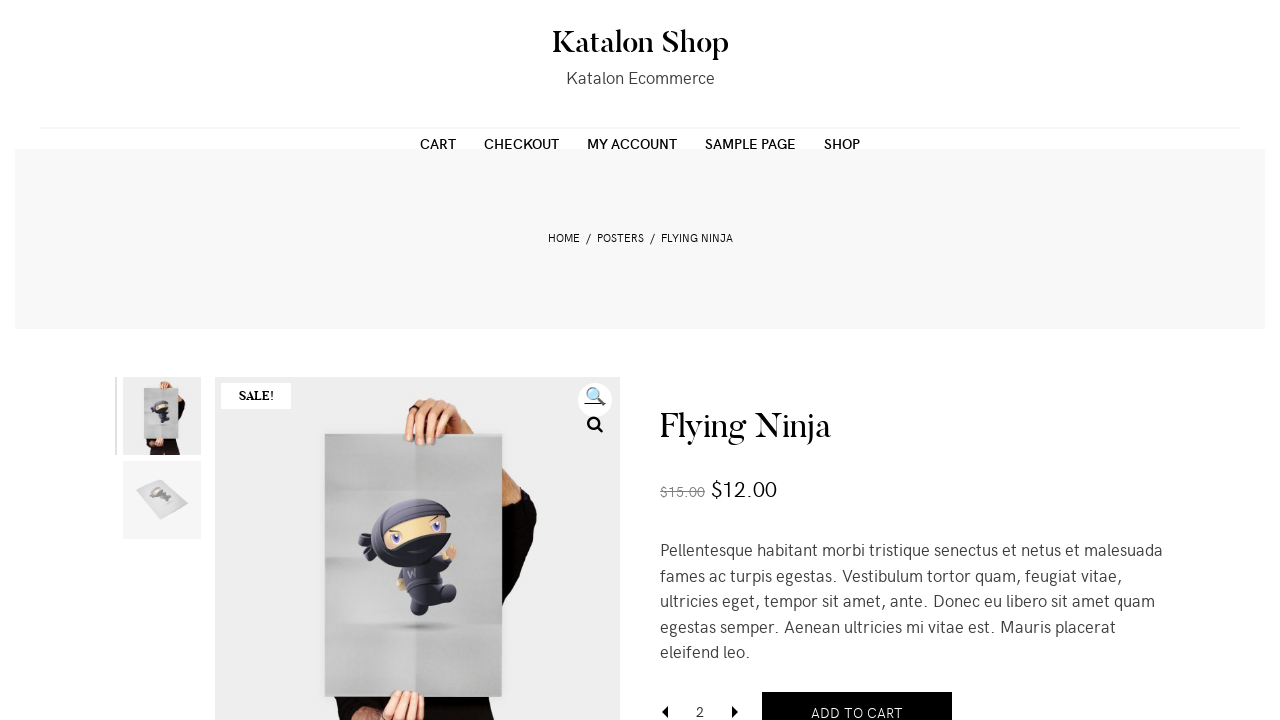

Clicked Add to Cart button at (857, 699) on button[name='add-to-cart']
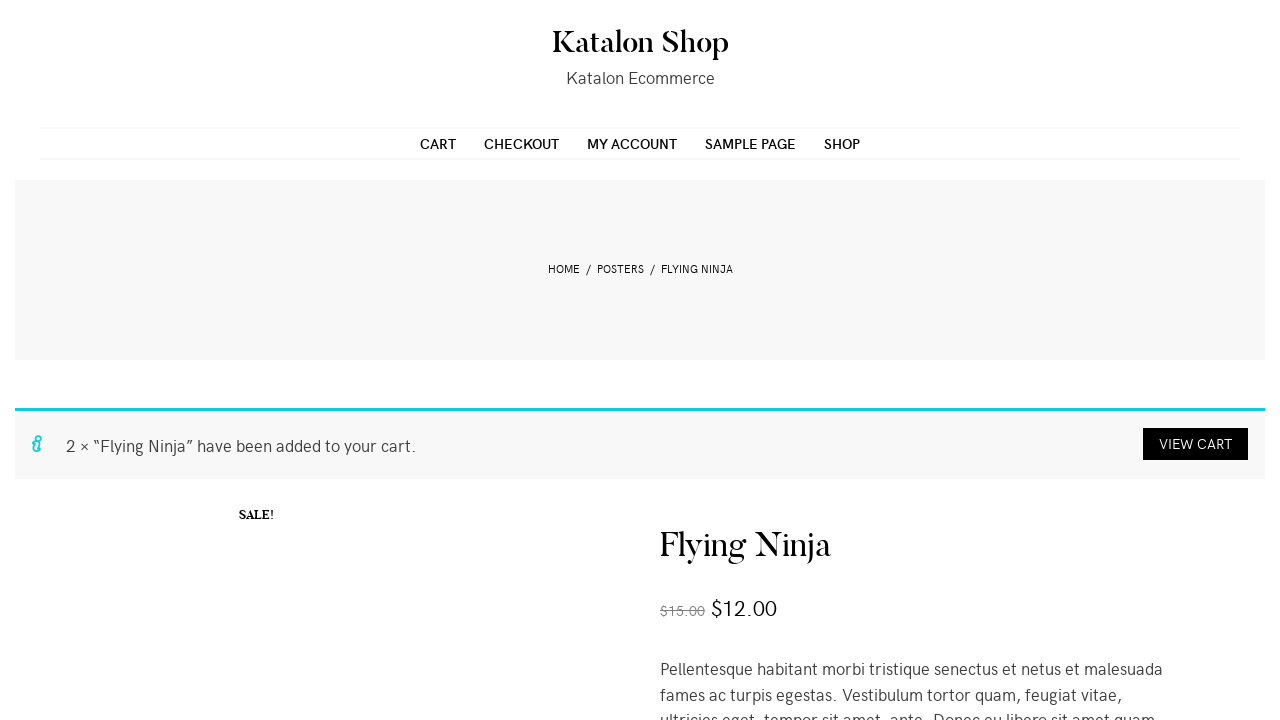

Success message appeared
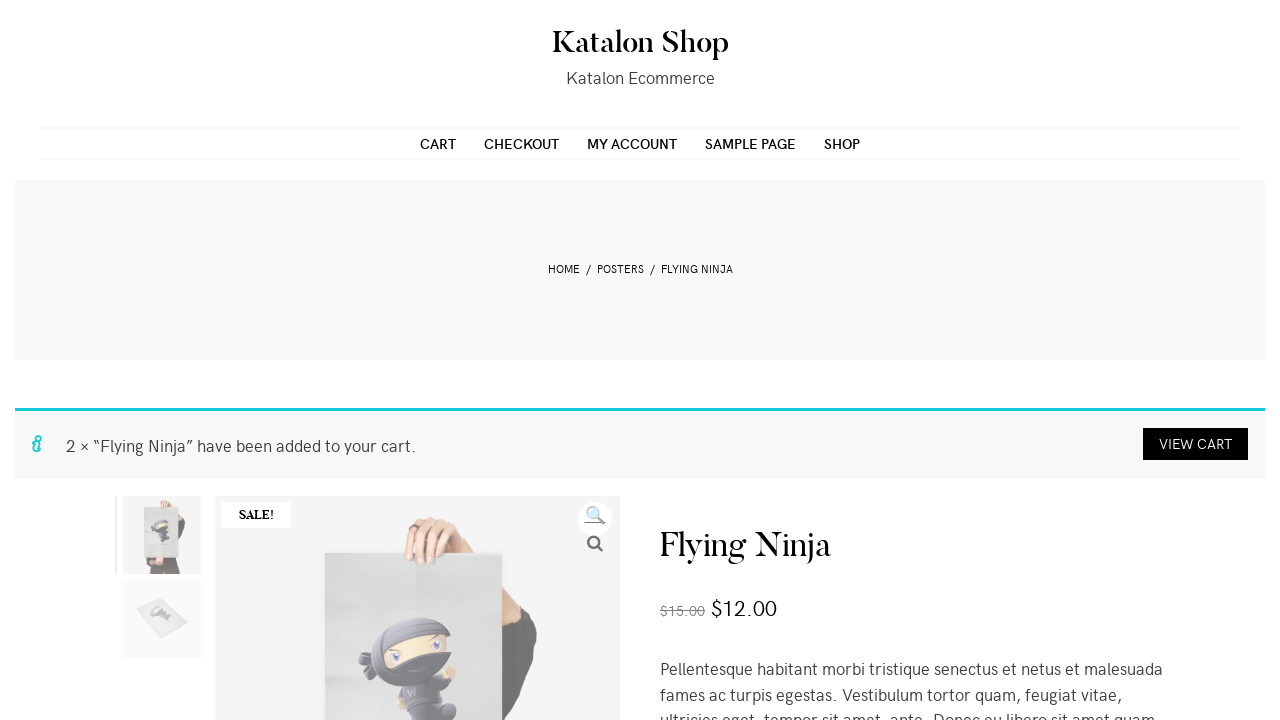

Verified success message contains 'have been added to your cart'
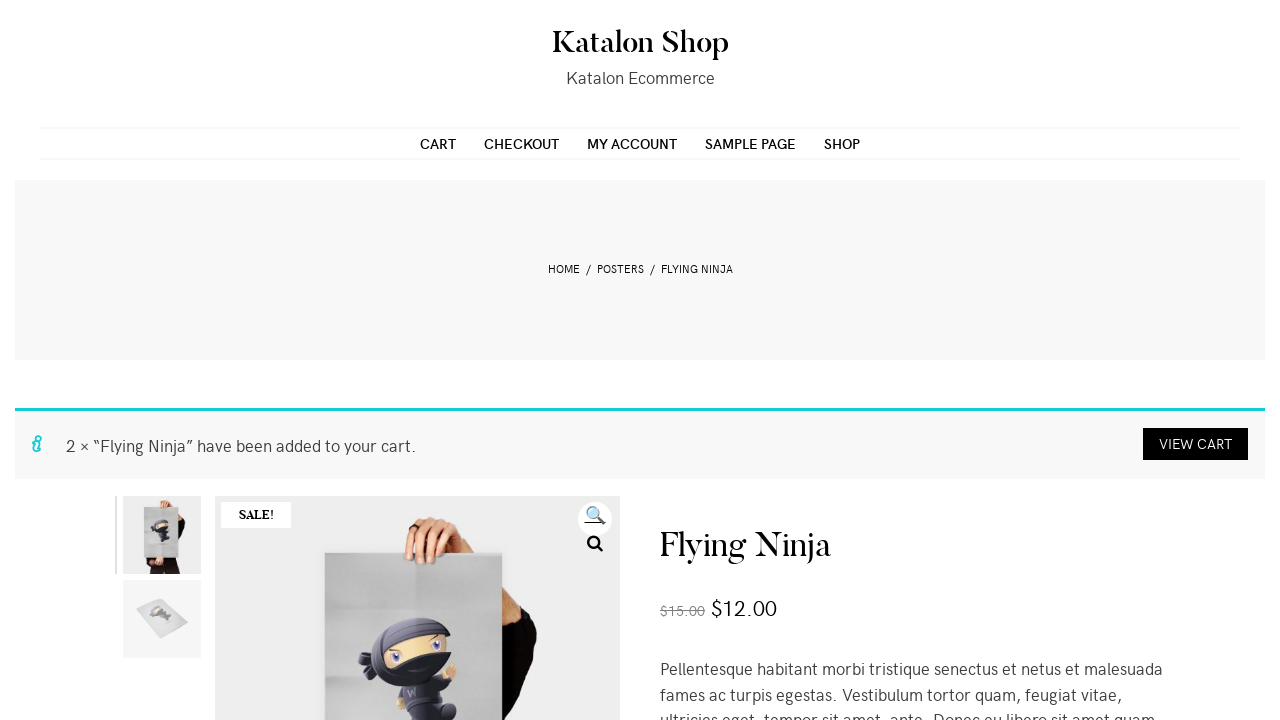

Clicked View cart button at (1196, 444) on a.wc-forward:has-text('View cart')
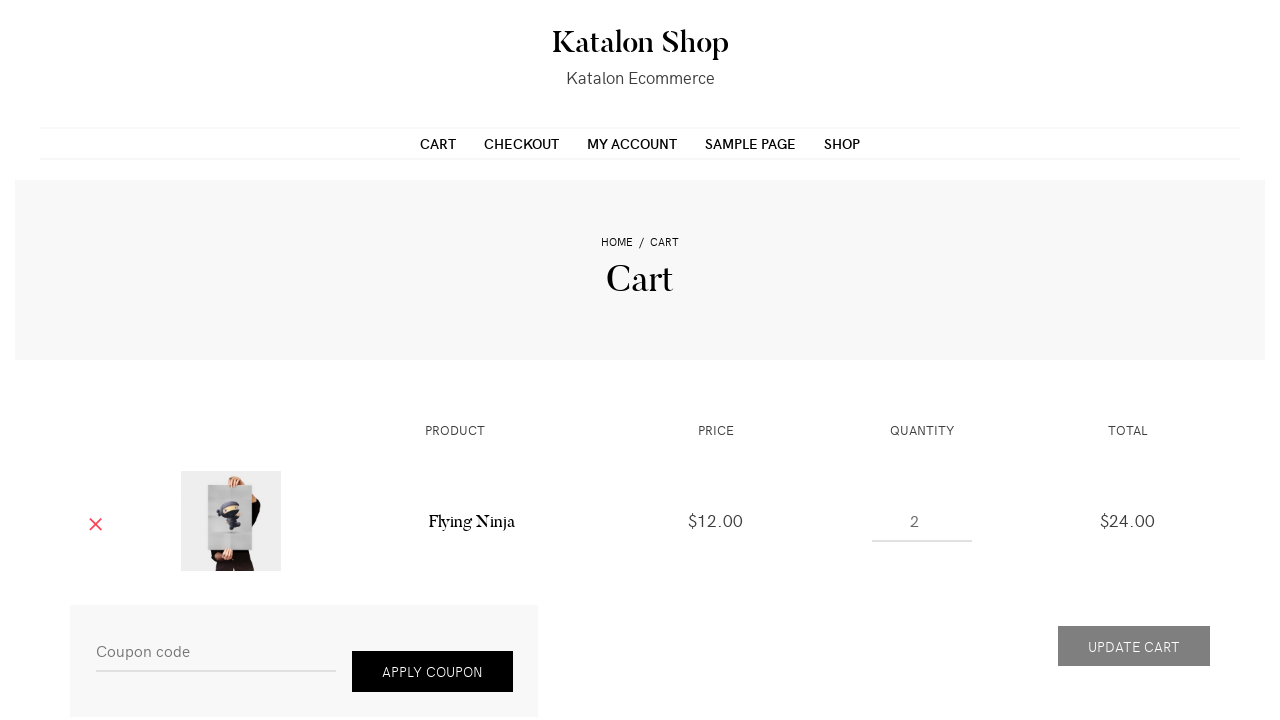

Cart page loaded (networkidle)
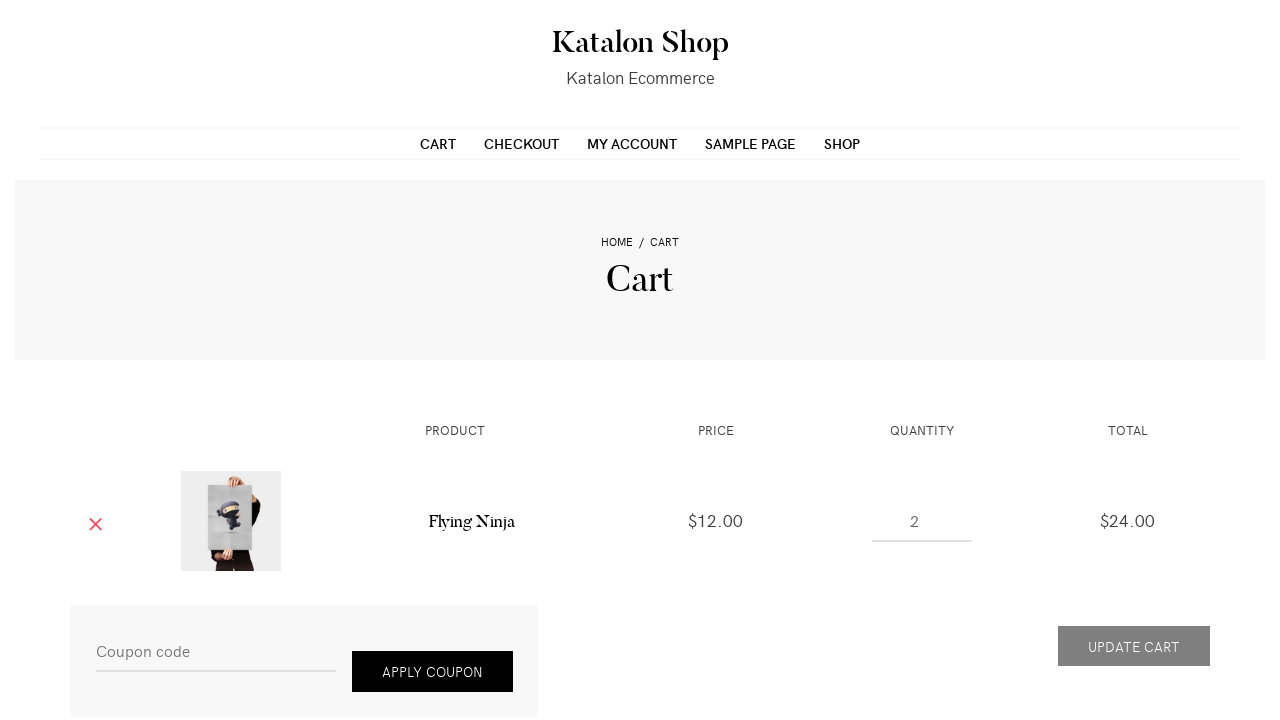

Verified product name in cart is 'Flying Ninja'
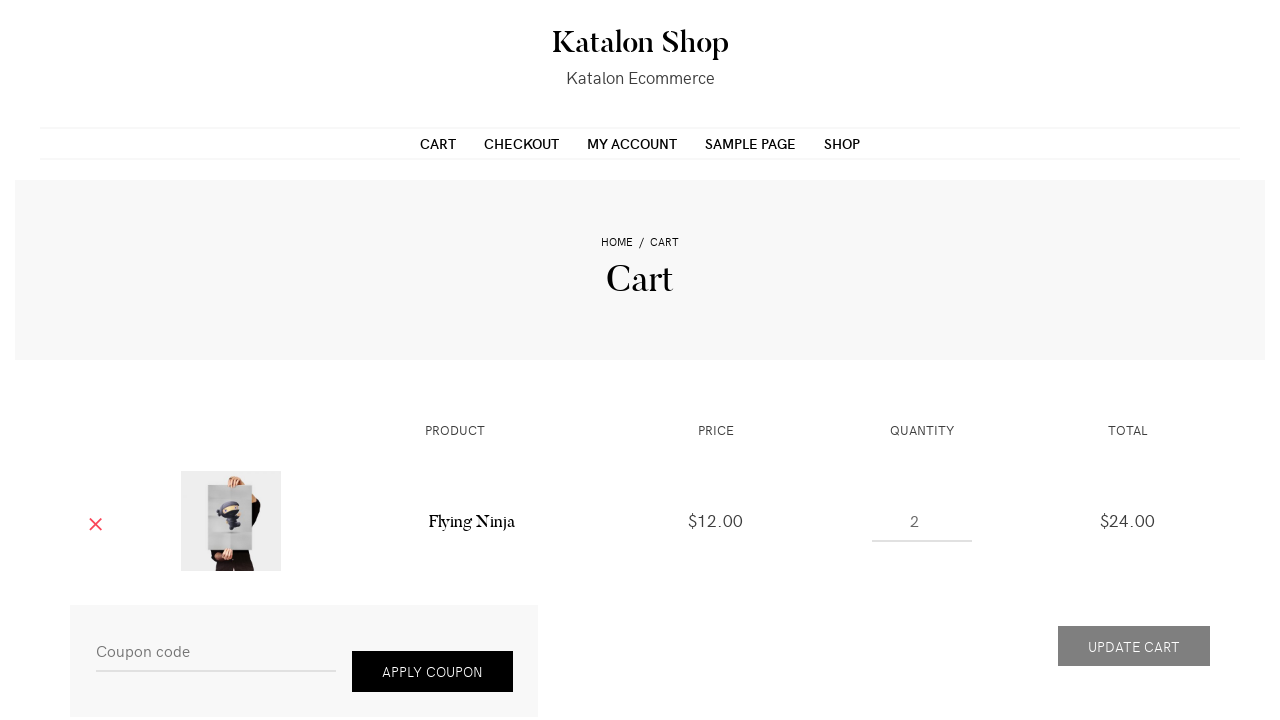

Verified quantity is 2
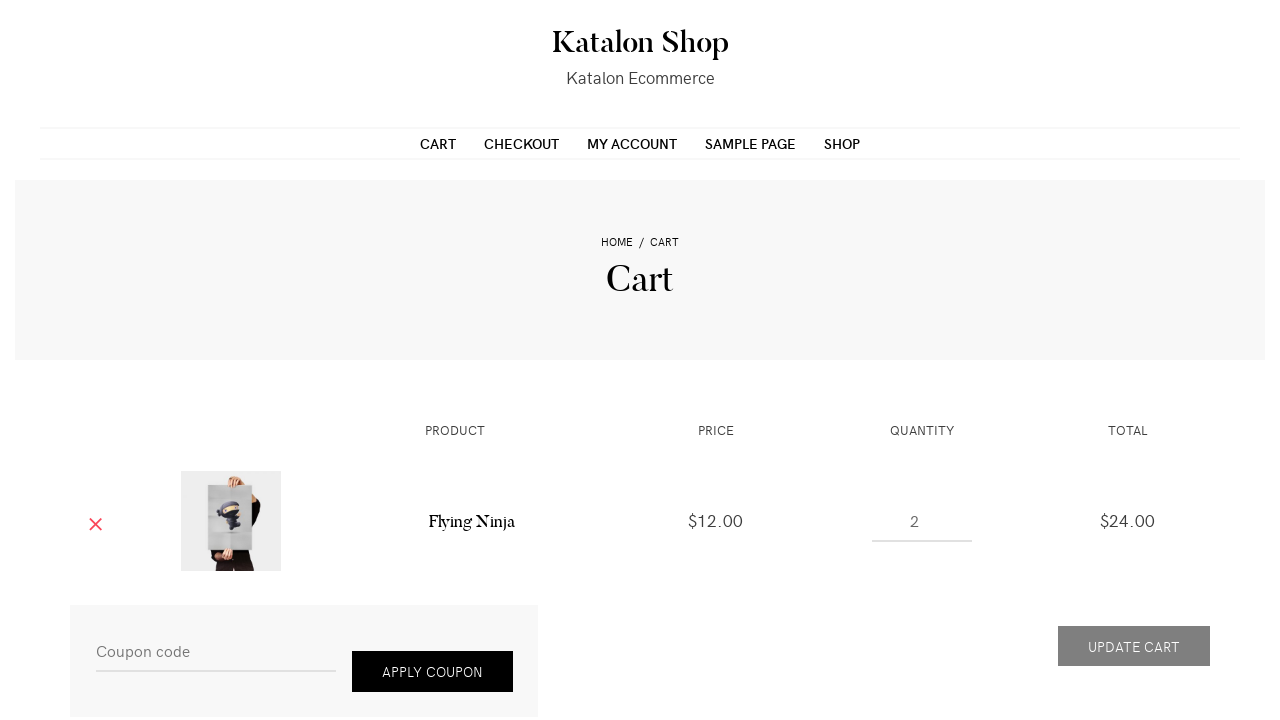

Clicked remove button to delete item from cart at (96, 521) on a.remove
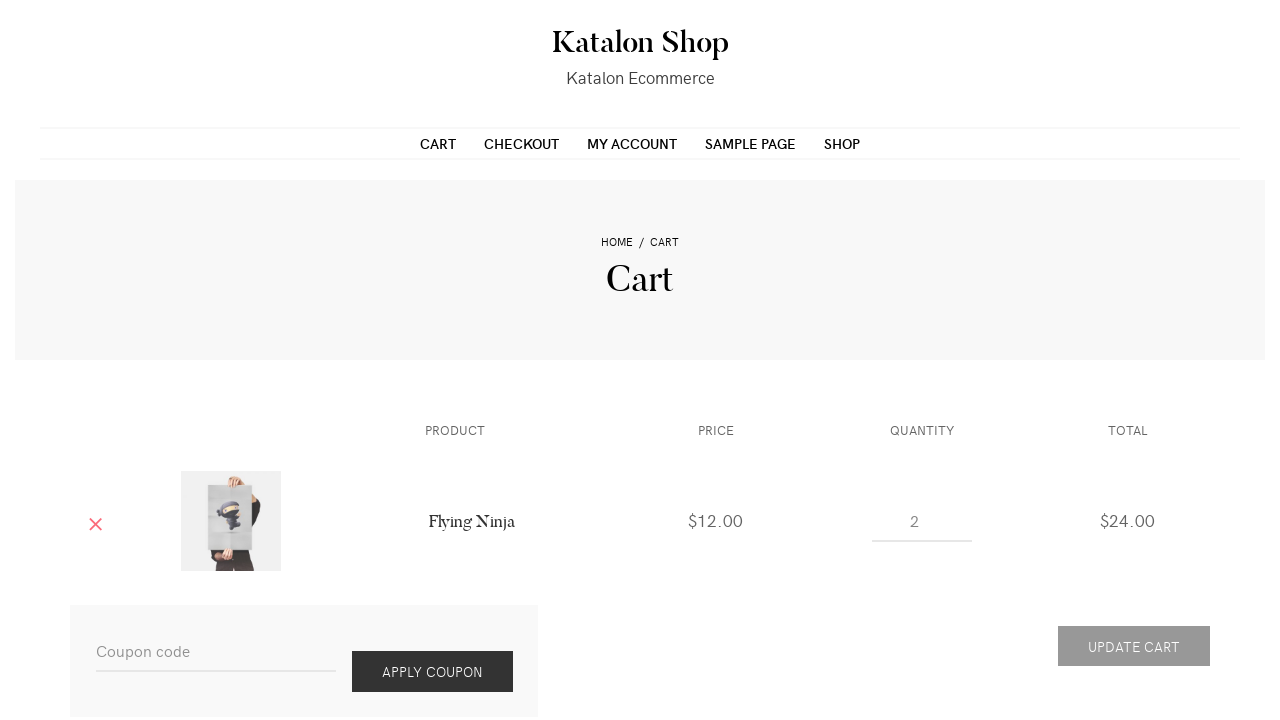

Cart empty message appeared
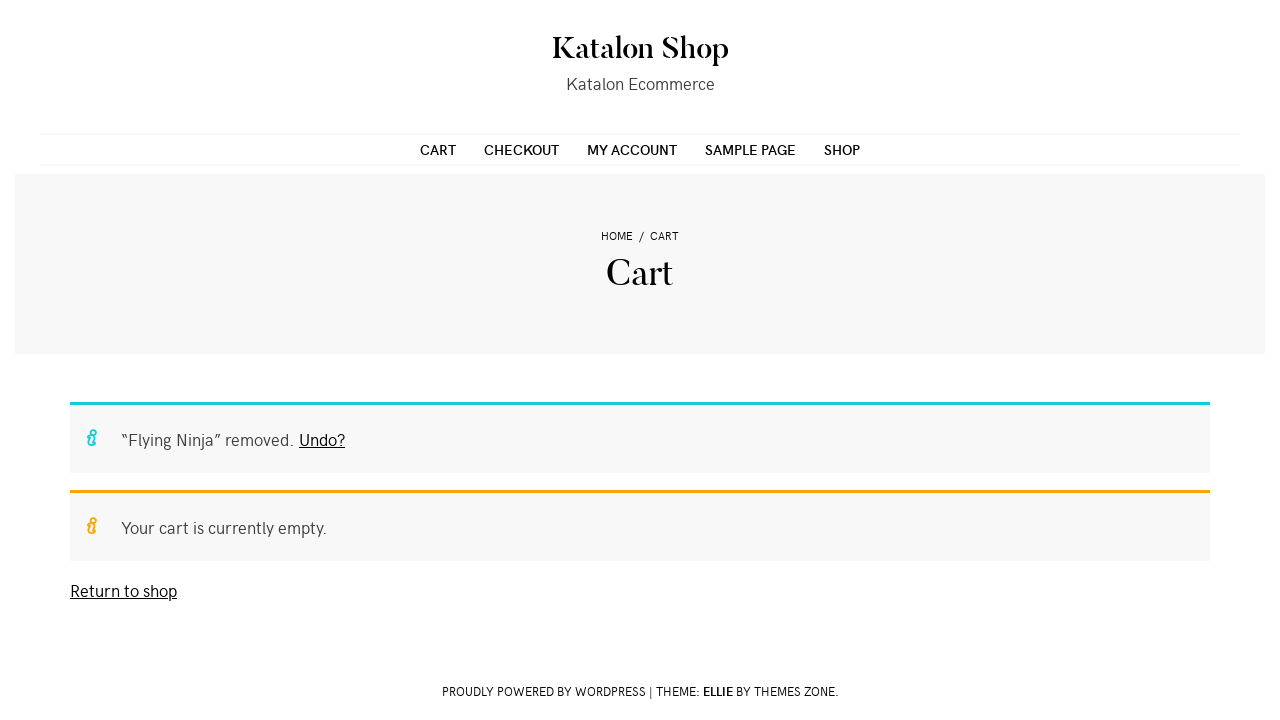

Verified cart is empty with 'Your cart is currently empty' message
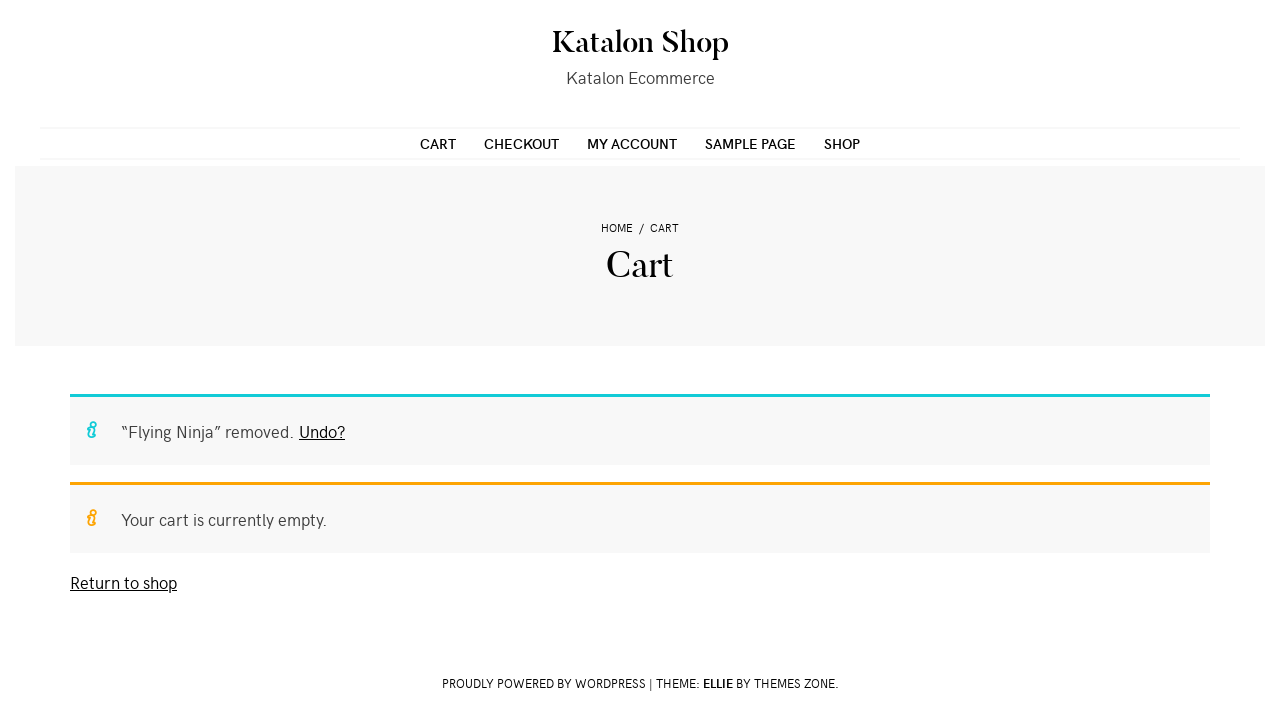

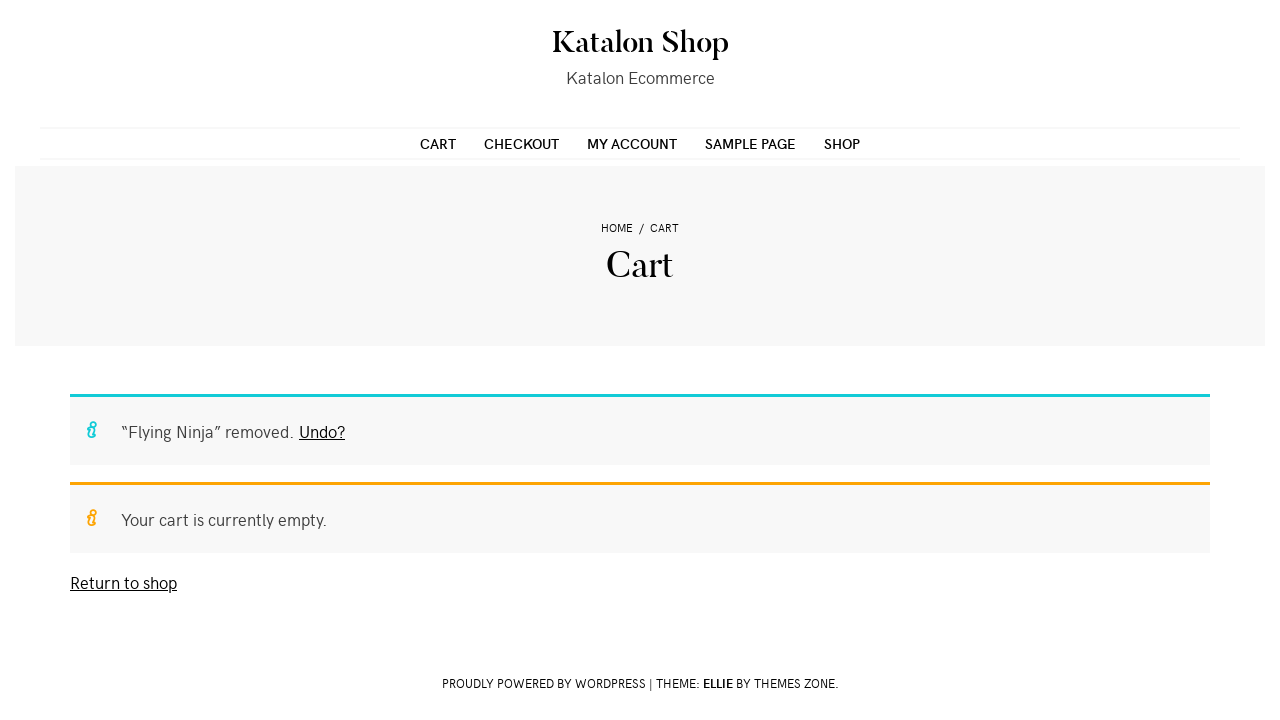